Tests autocomplete dropdown functionality by typing partial text, selecting a country from suggestions, and verifying the selection

Starting URL: https://rahulshettyacademy.com/dropdownsPractise/

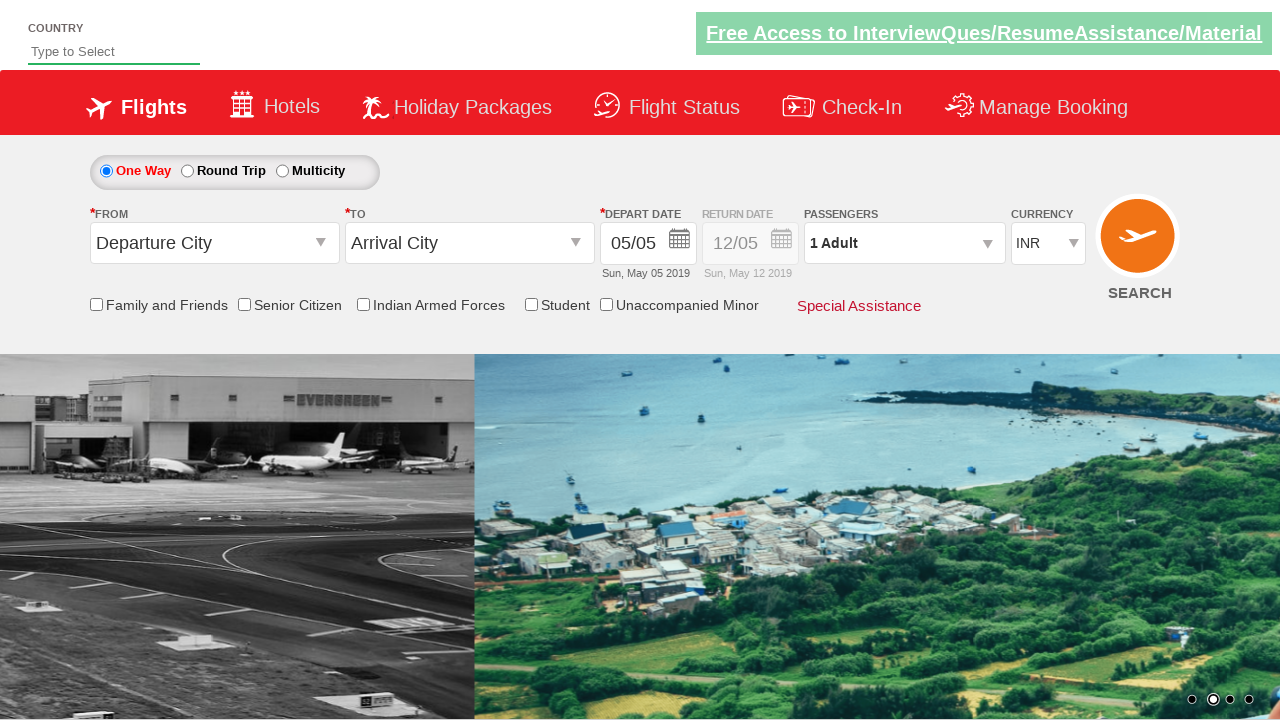

Navigated to autocomplete dropdown practice page
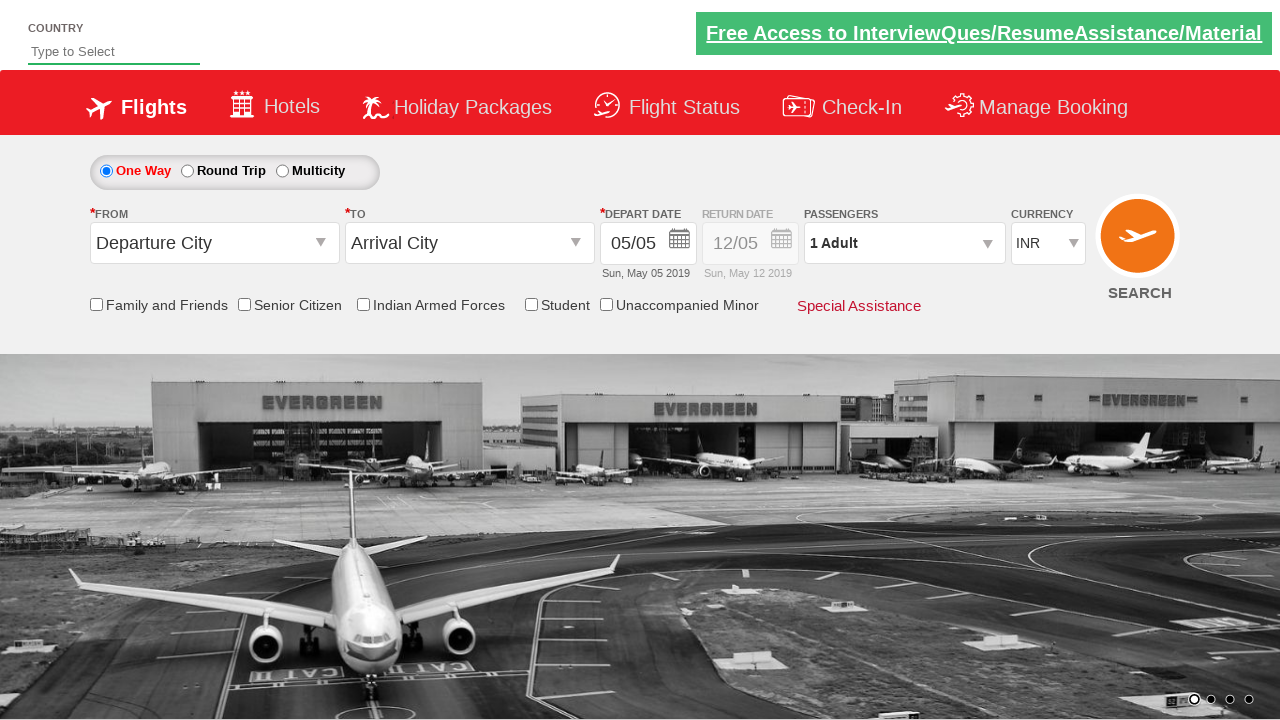

Typed 'Ind' in autocomplete field to trigger suggestions on #autosuggest
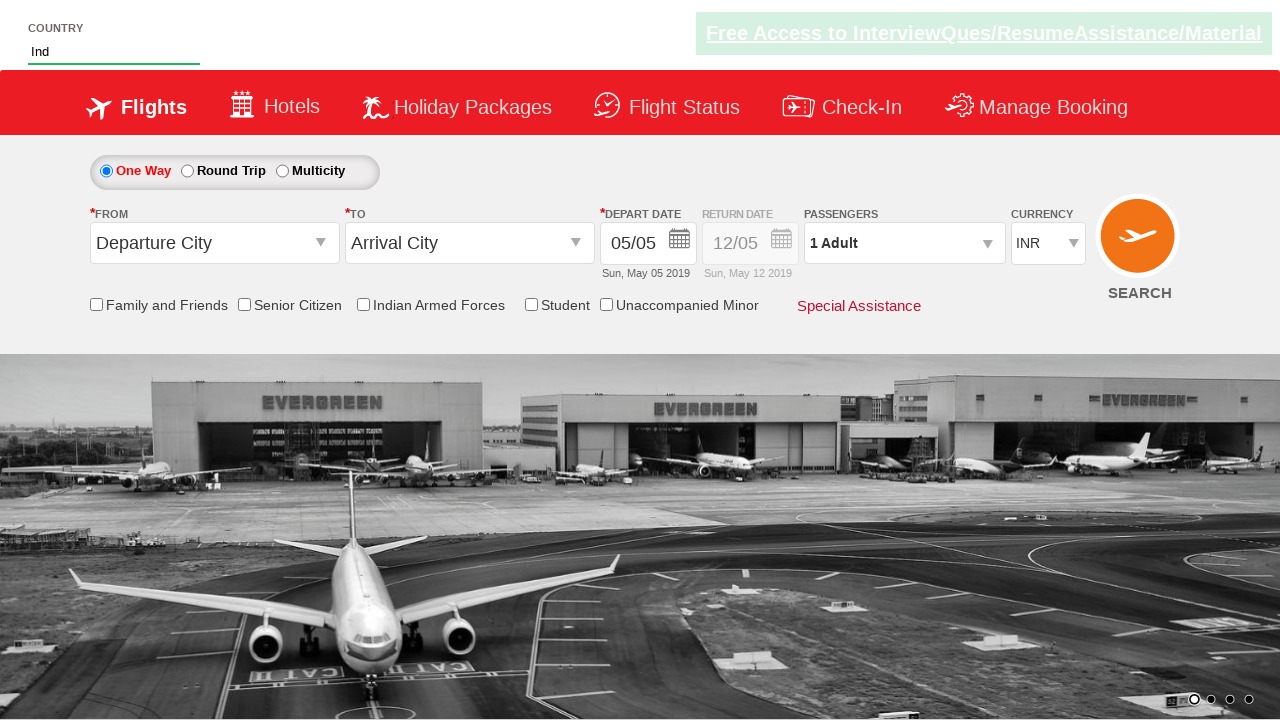

Dropdown suggestions appeared
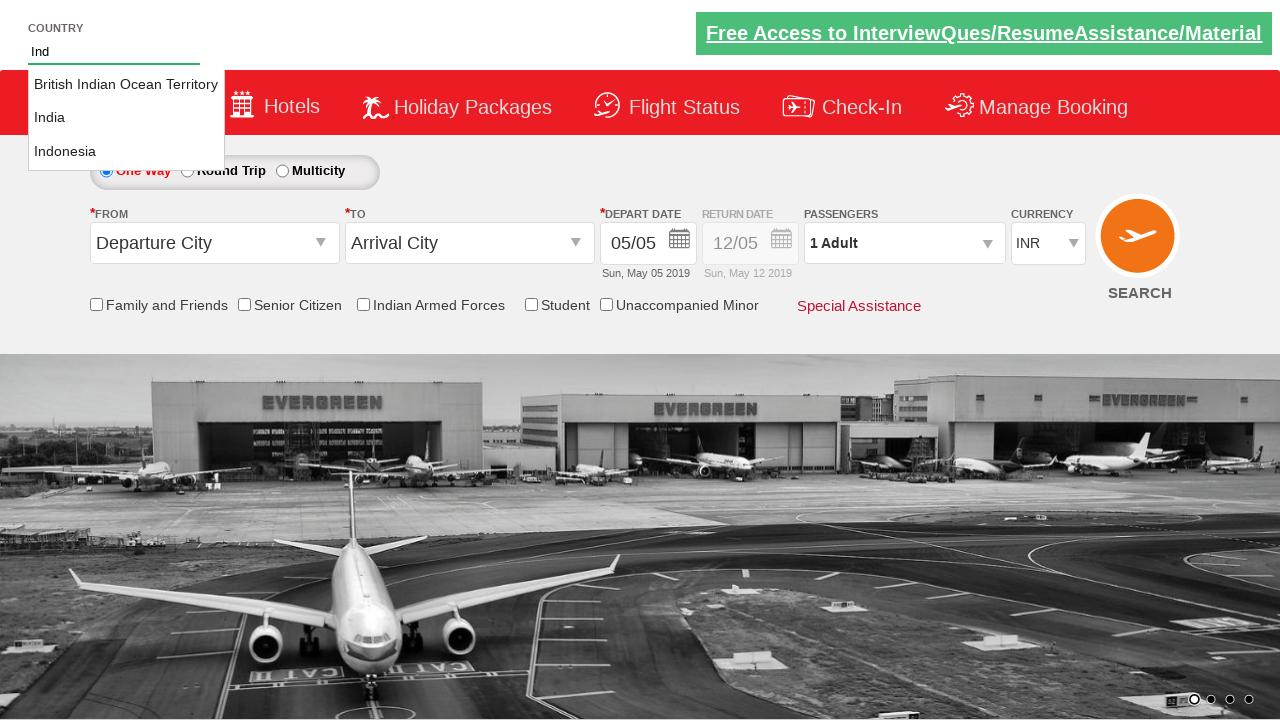

Retrieved 3 country suggestions from dropdown
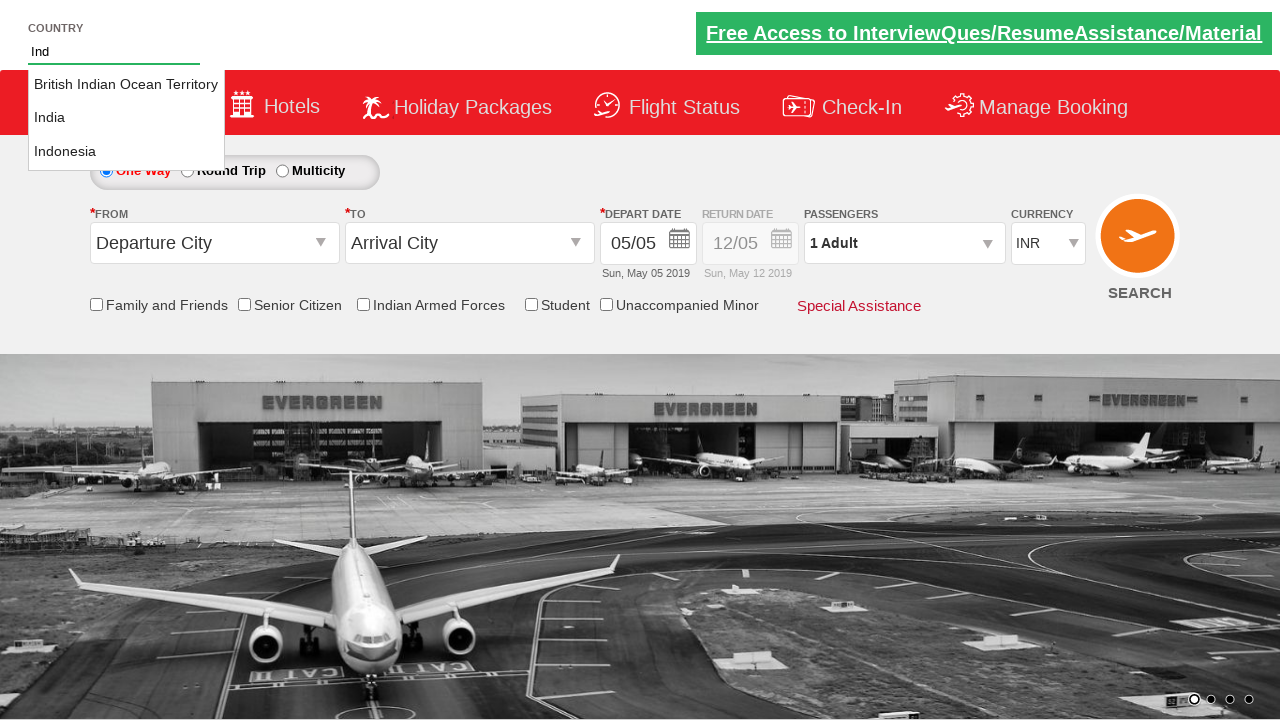

Clicked on 'India' from the dropdown suggestions at (126, 118) on li[class="ui-menu-item"] a >> nth=1
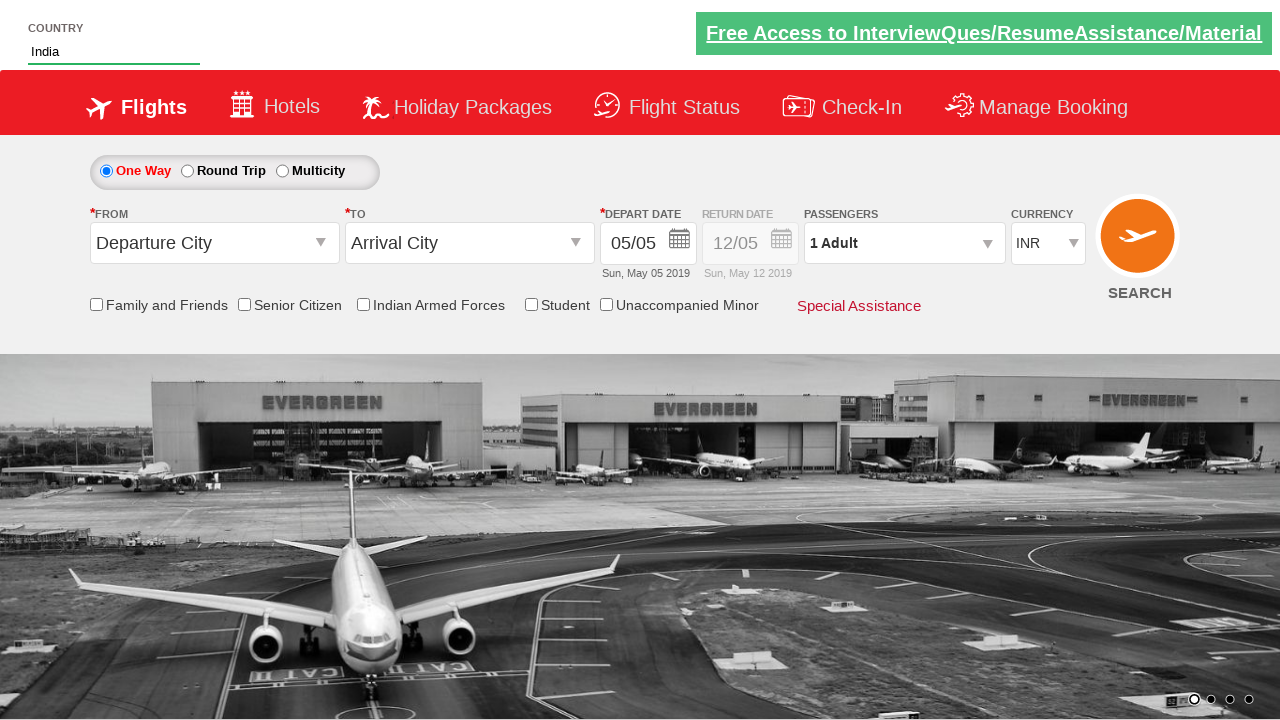

Verified that 'India' was successfully selected in the autocomplete field
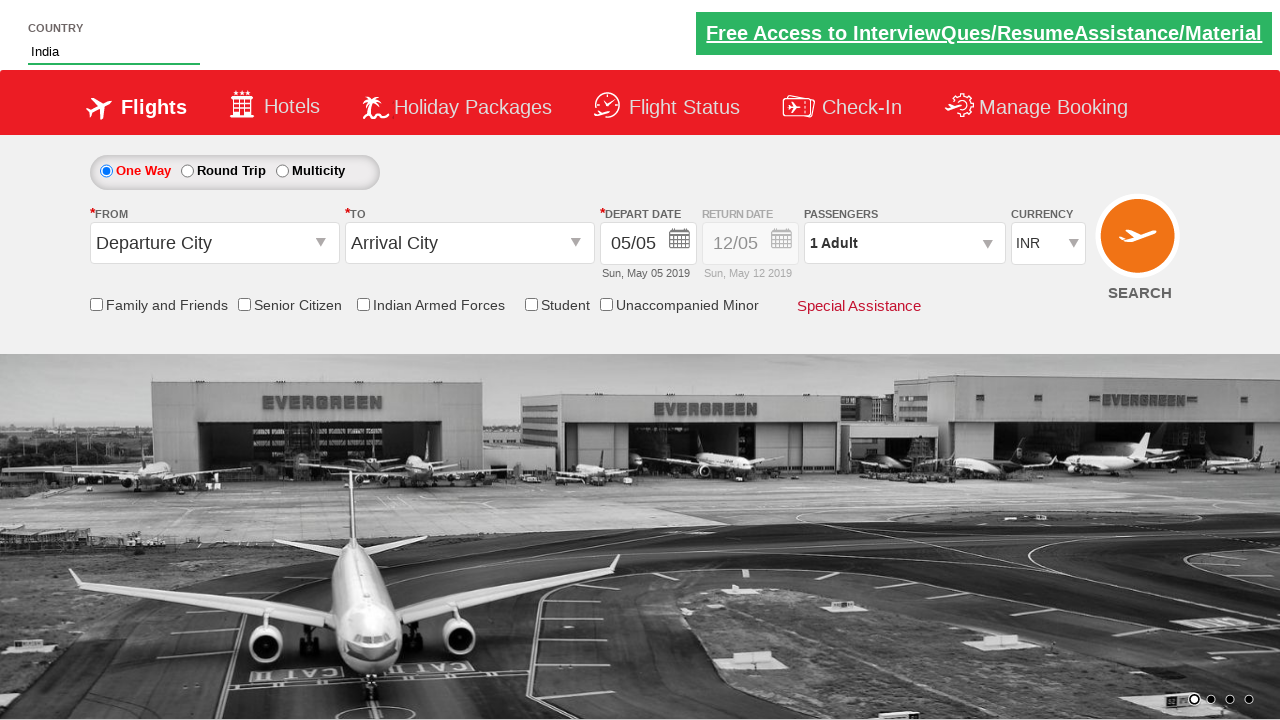

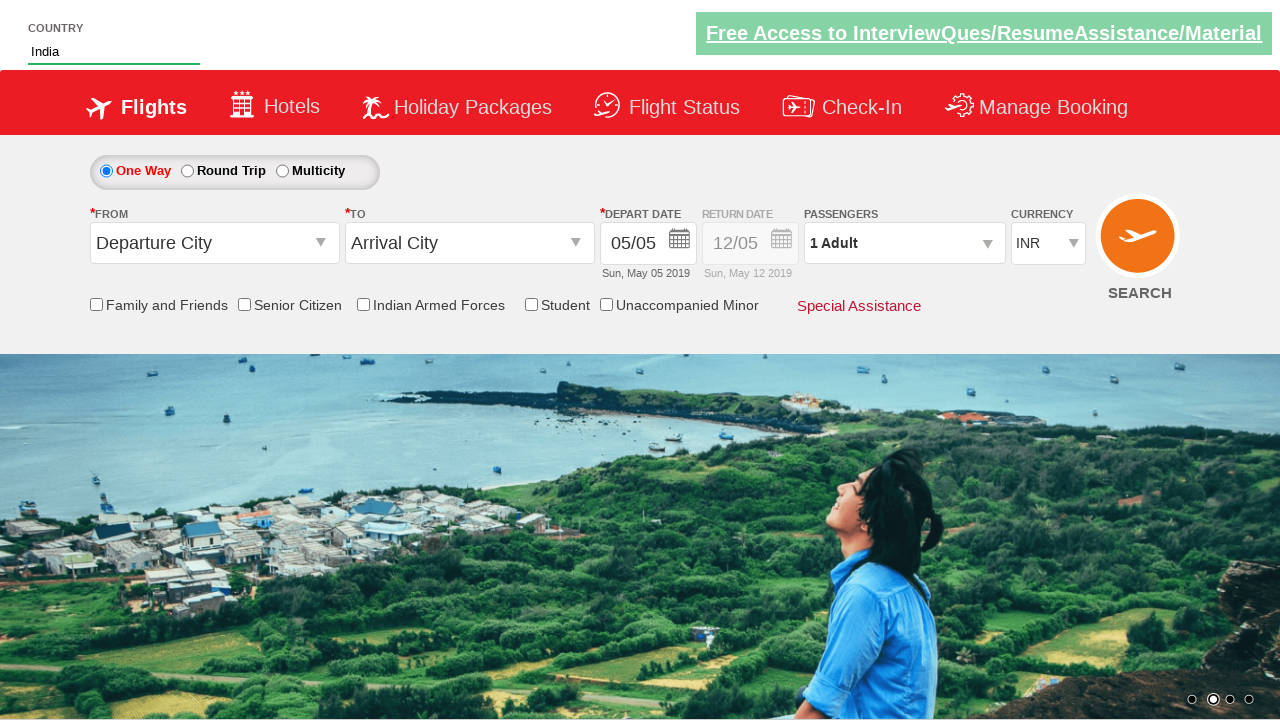